Navigates to Inova careers page and clicks on the "Current Team Members" link

Starting URL: https://www.inova.org/careers

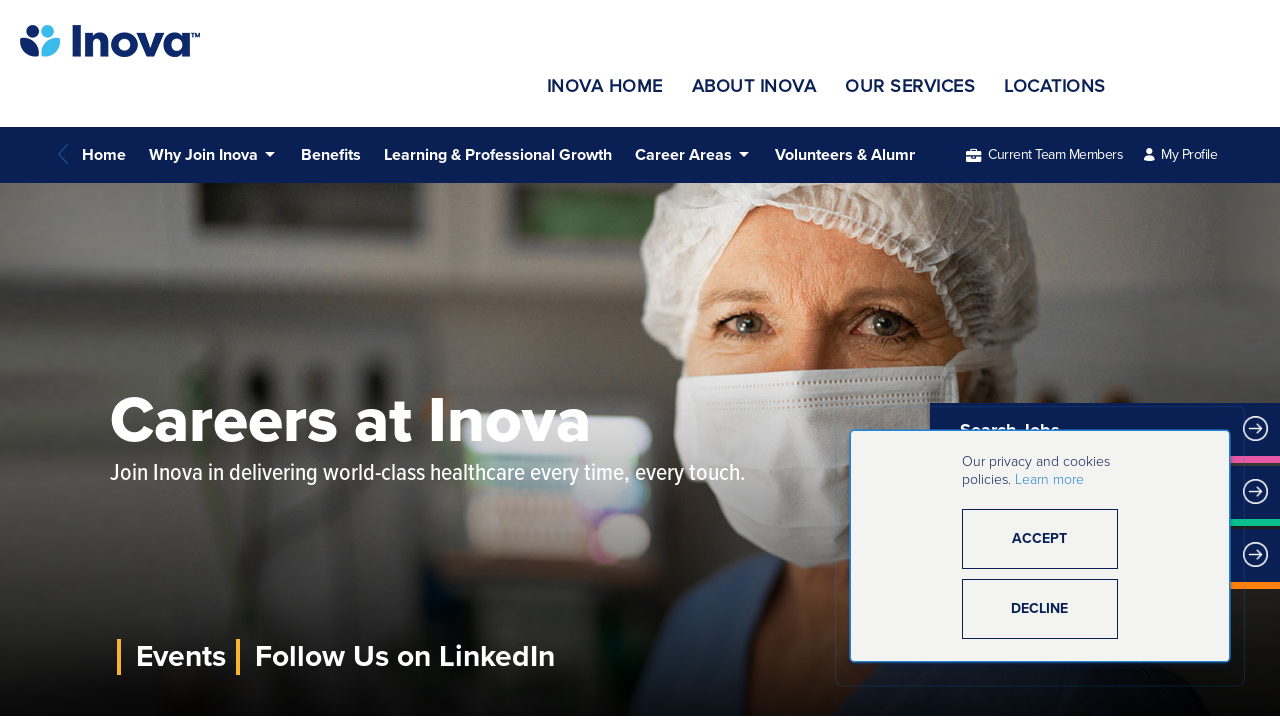

Navigated to Inova careers page
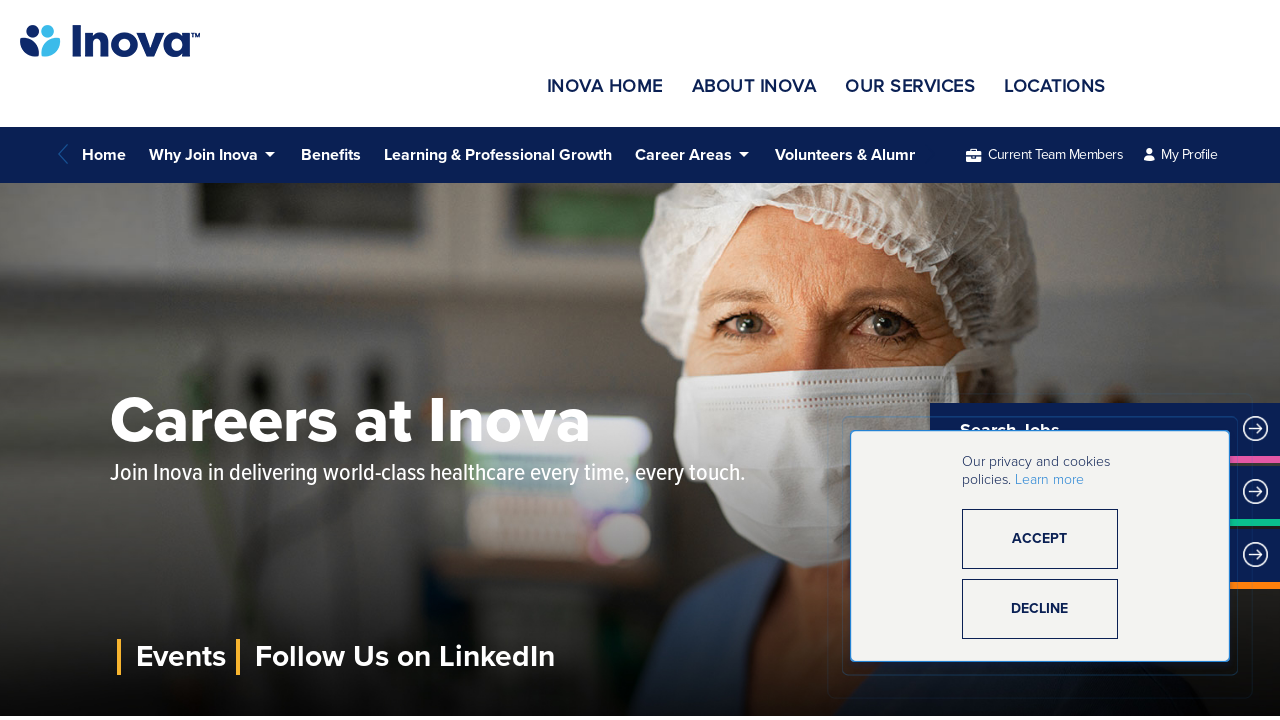

Clicked on 'Current Team Members' link at (1056, 155) on text=Current Team Members
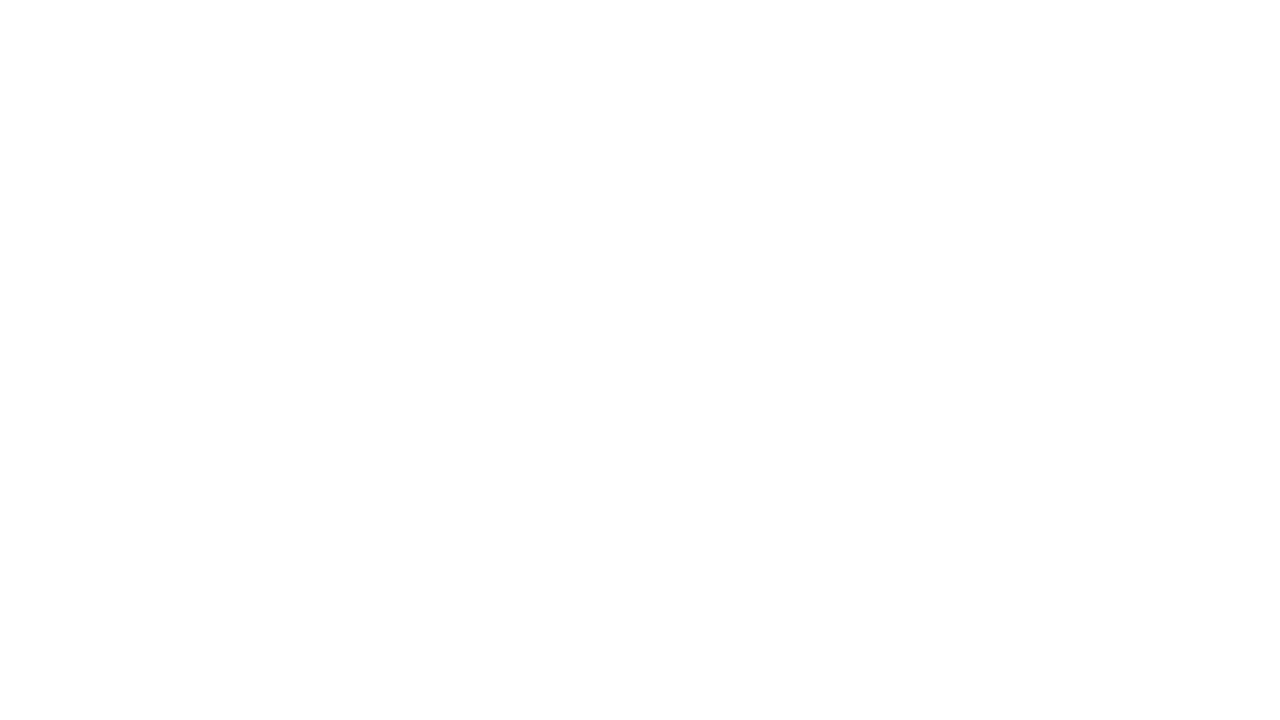

Page navigation completed and network idle
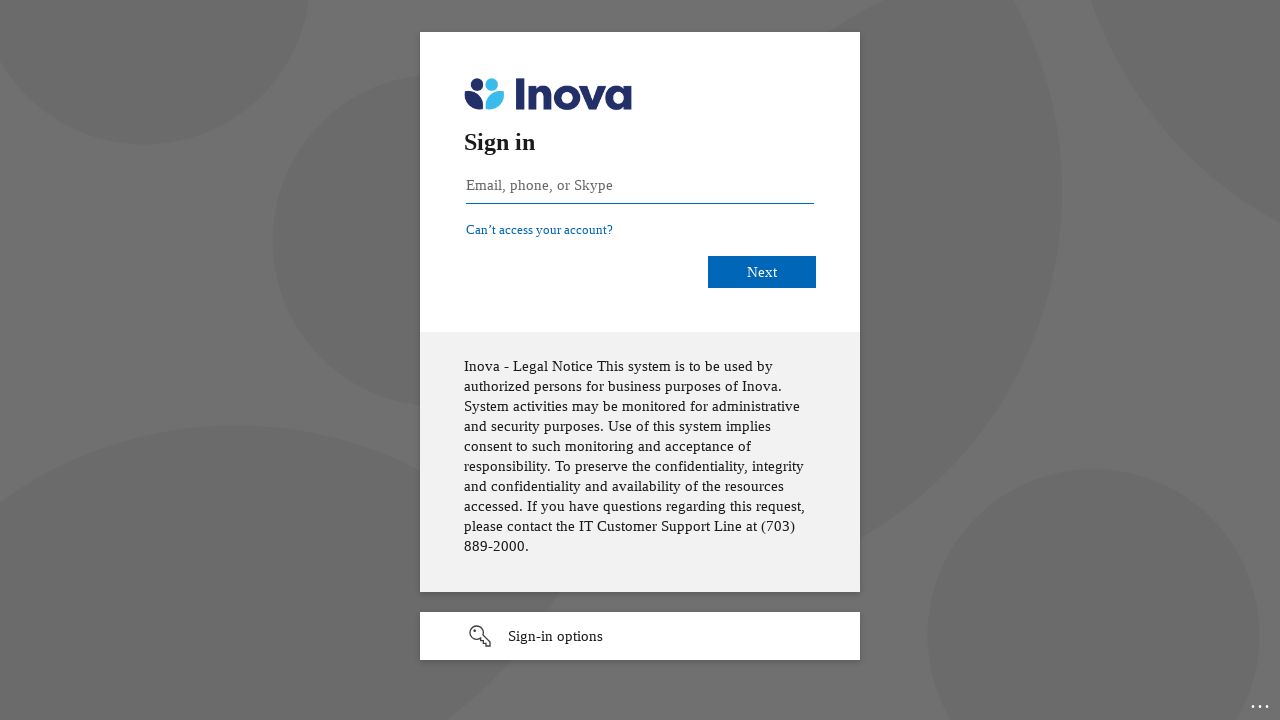

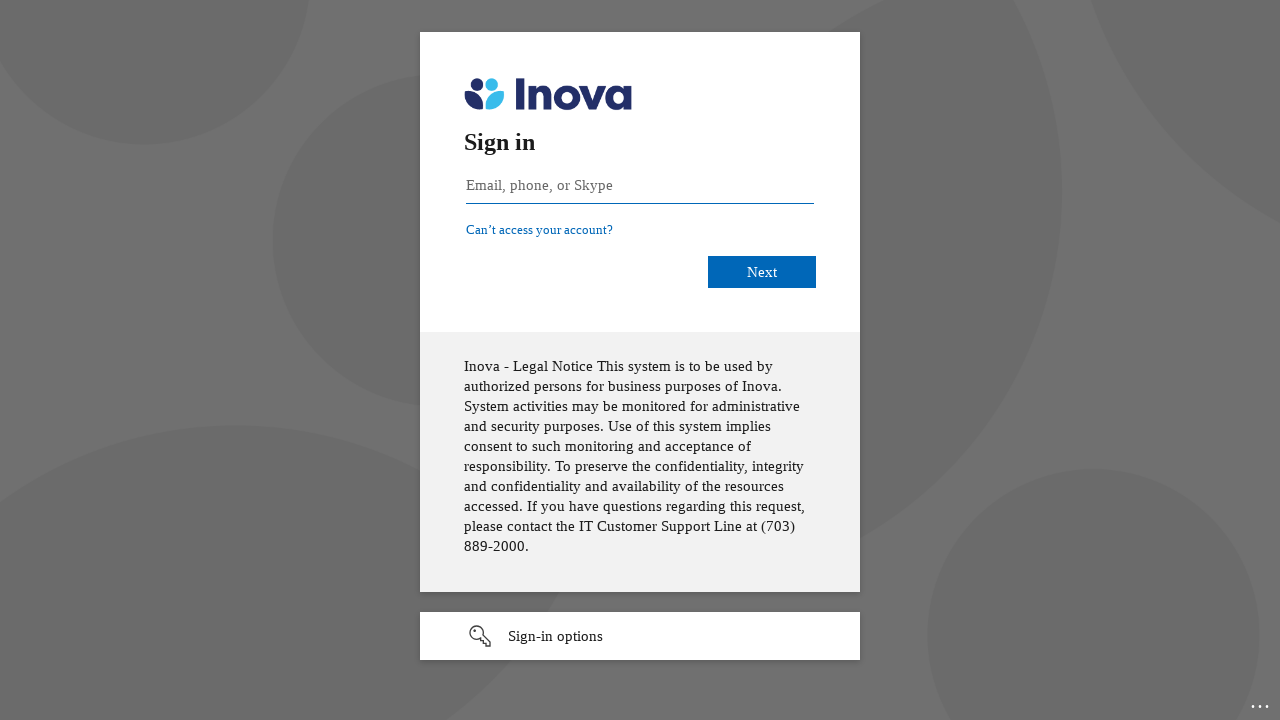